Tests JavaScript alert handling functionality by clicking buttons that trigger different types of alerts (simple alert, confirm dialog, and prompt dialog) and interacting with each alert type appropriately.

Starting URL: https://demo.automationtesting.in/Alerts.html

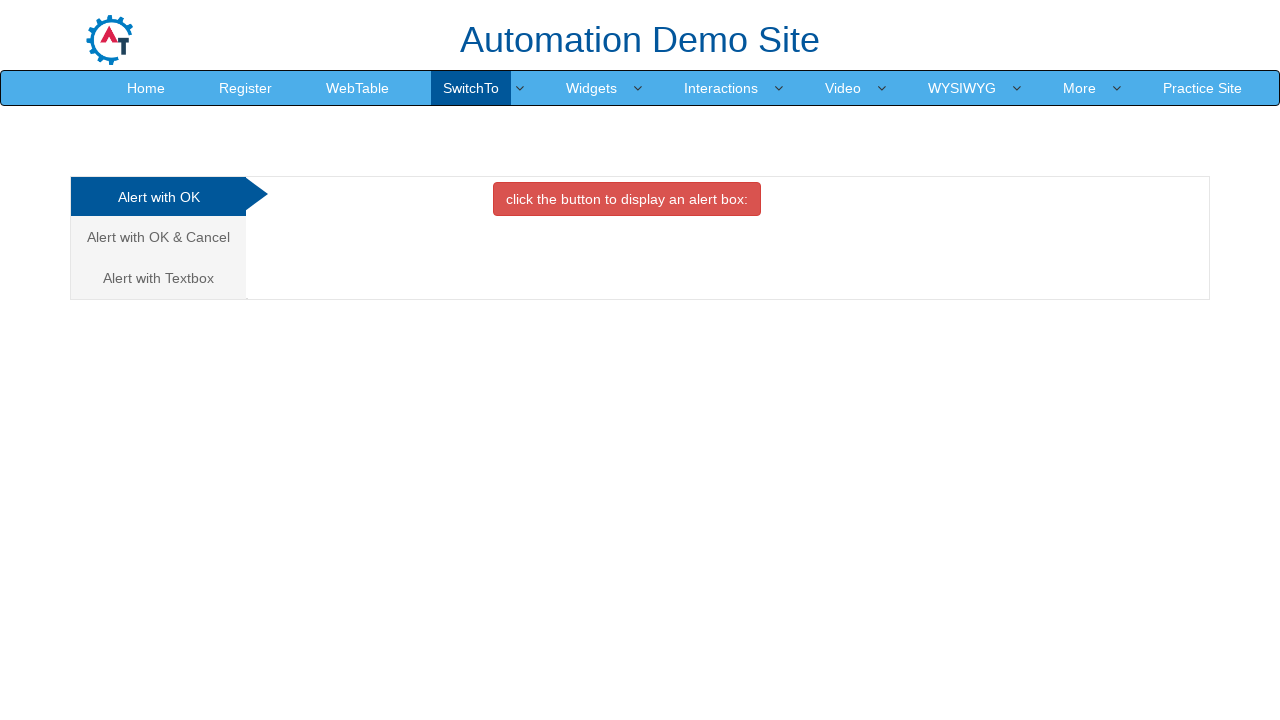

Clicked button to trigger simple alert at (627, 199) on button.btn.btn-danger
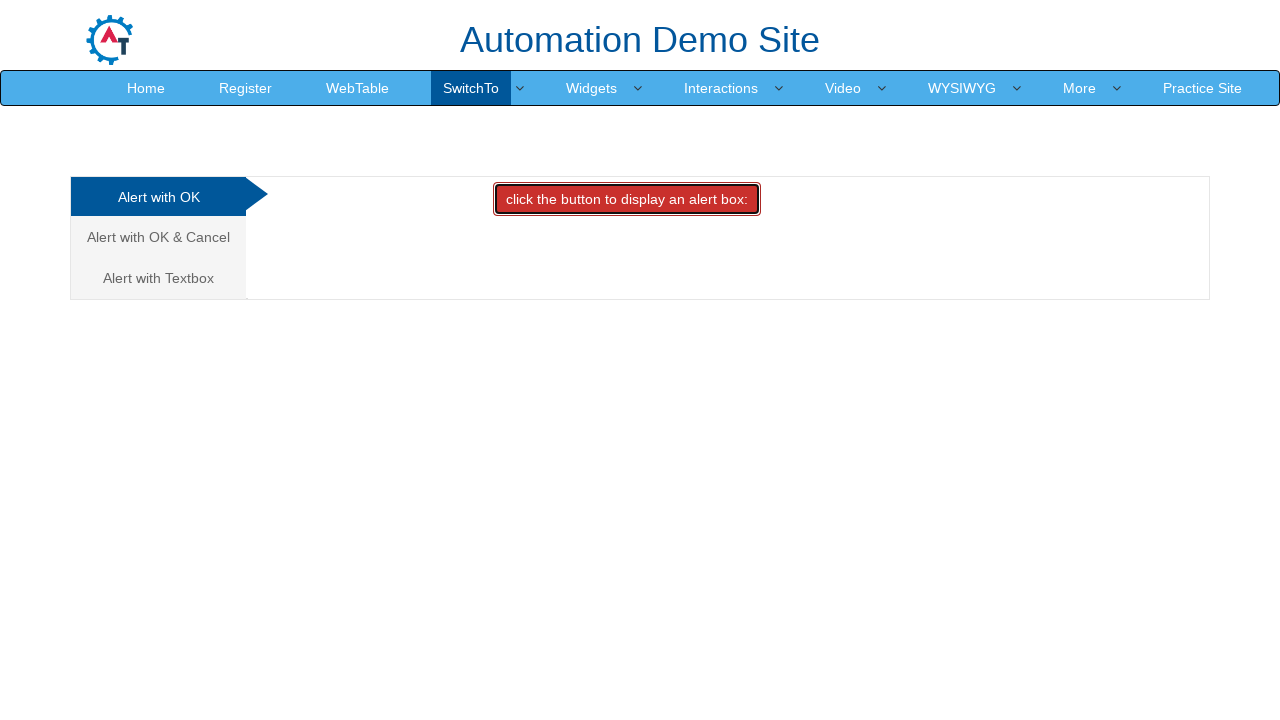

Set up dialog handler to accept alerts
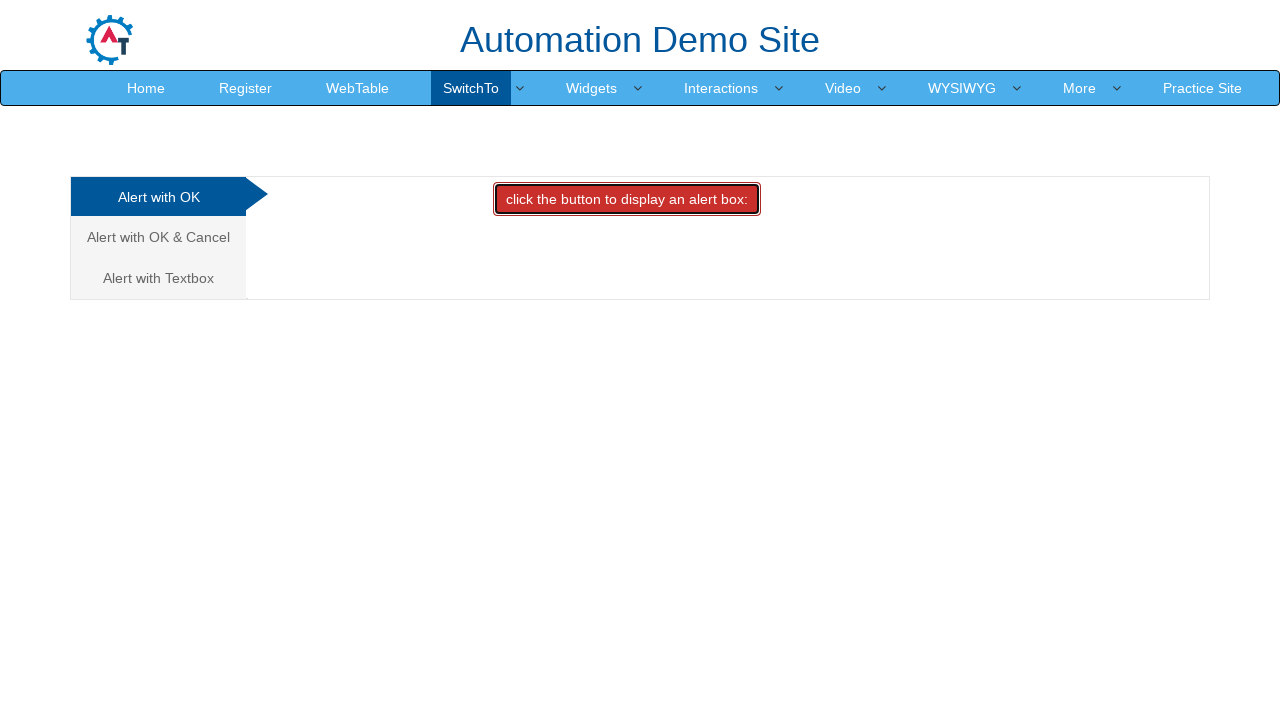

Waited for alert to be handled
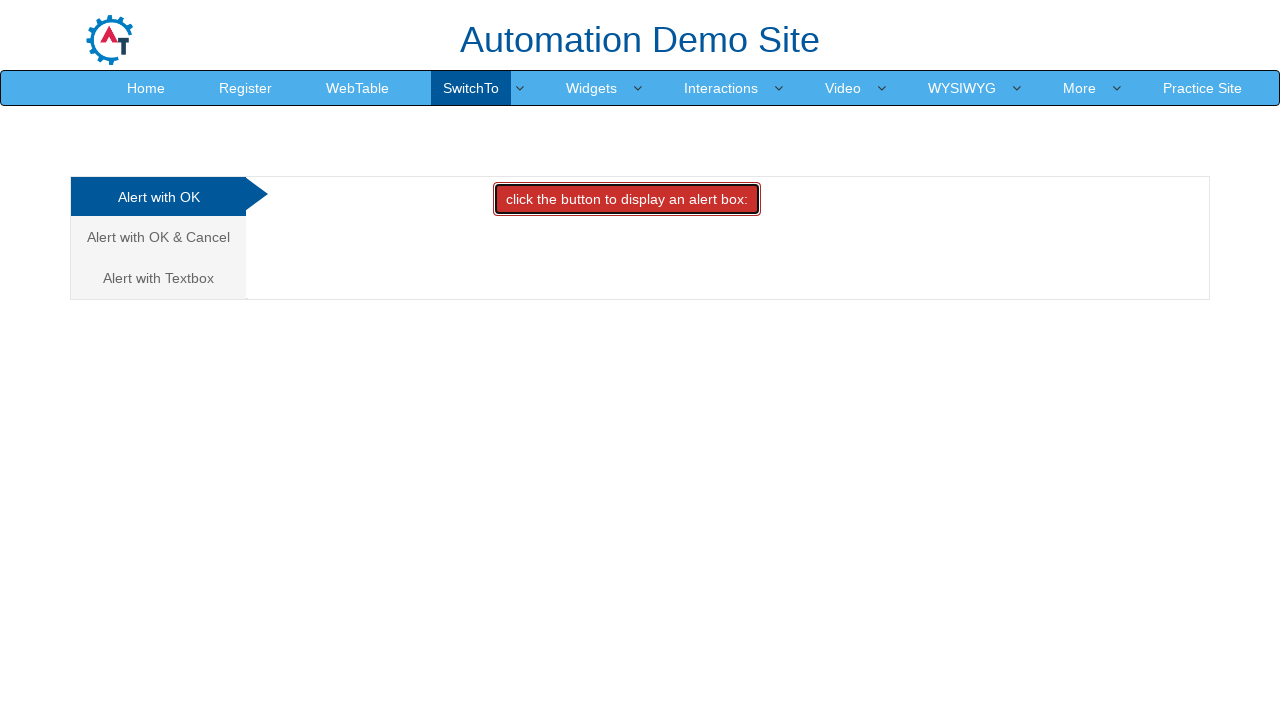

Clicked on the second tab (Alert with OK & Cancel) at (158, 237) on (//a[@class='analystic'])[2]
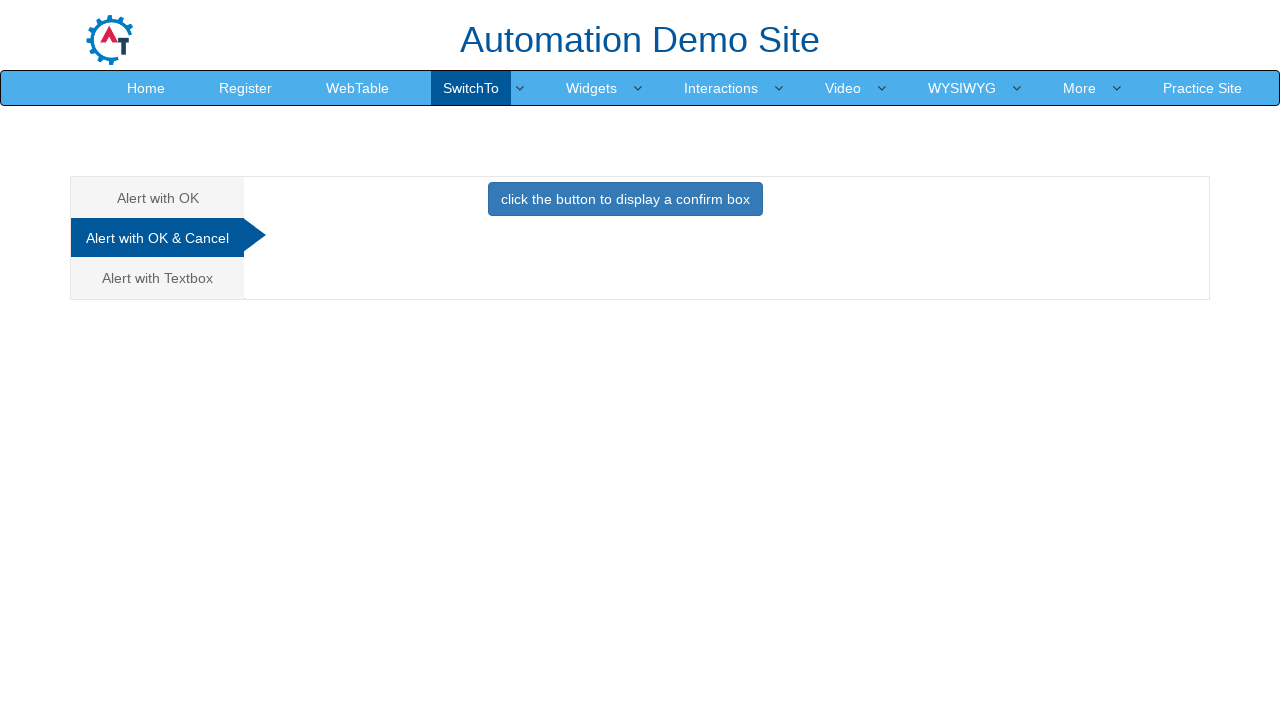

Clicked button to trigger confirm dialog at (625, 199) on button.btn.btn-primary
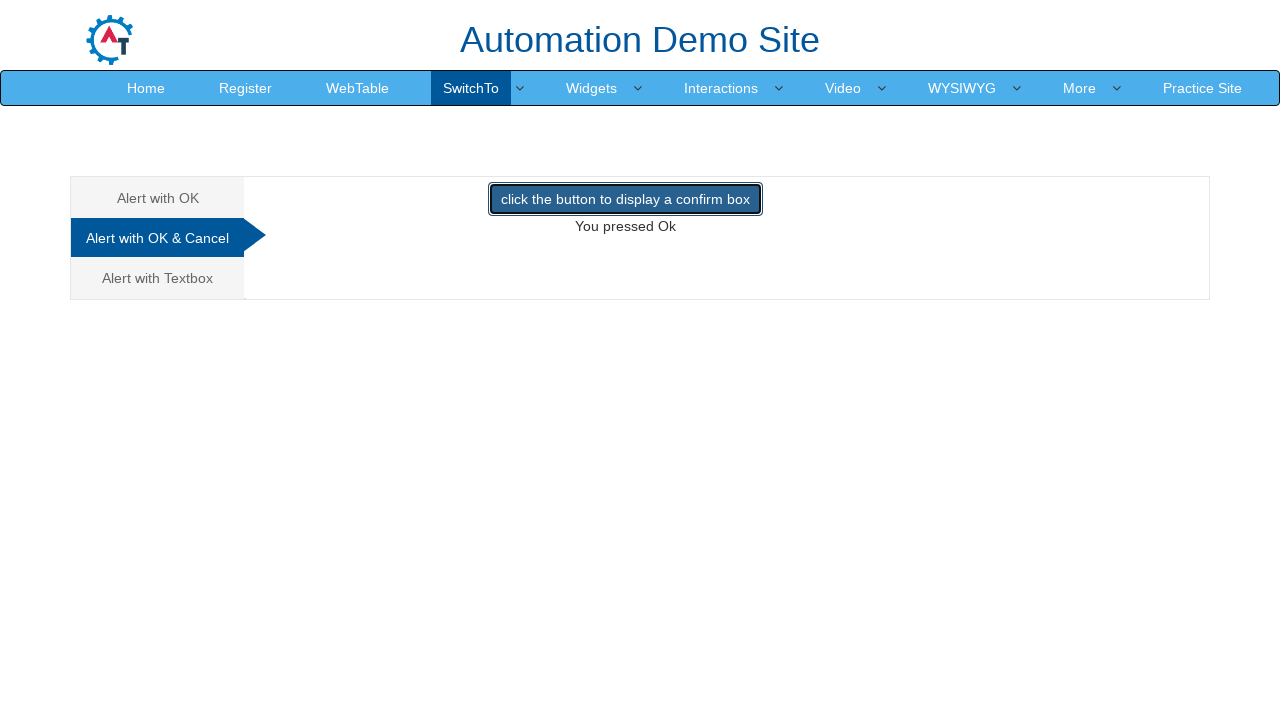

Set up dialog handler to dismiss confirm dialog
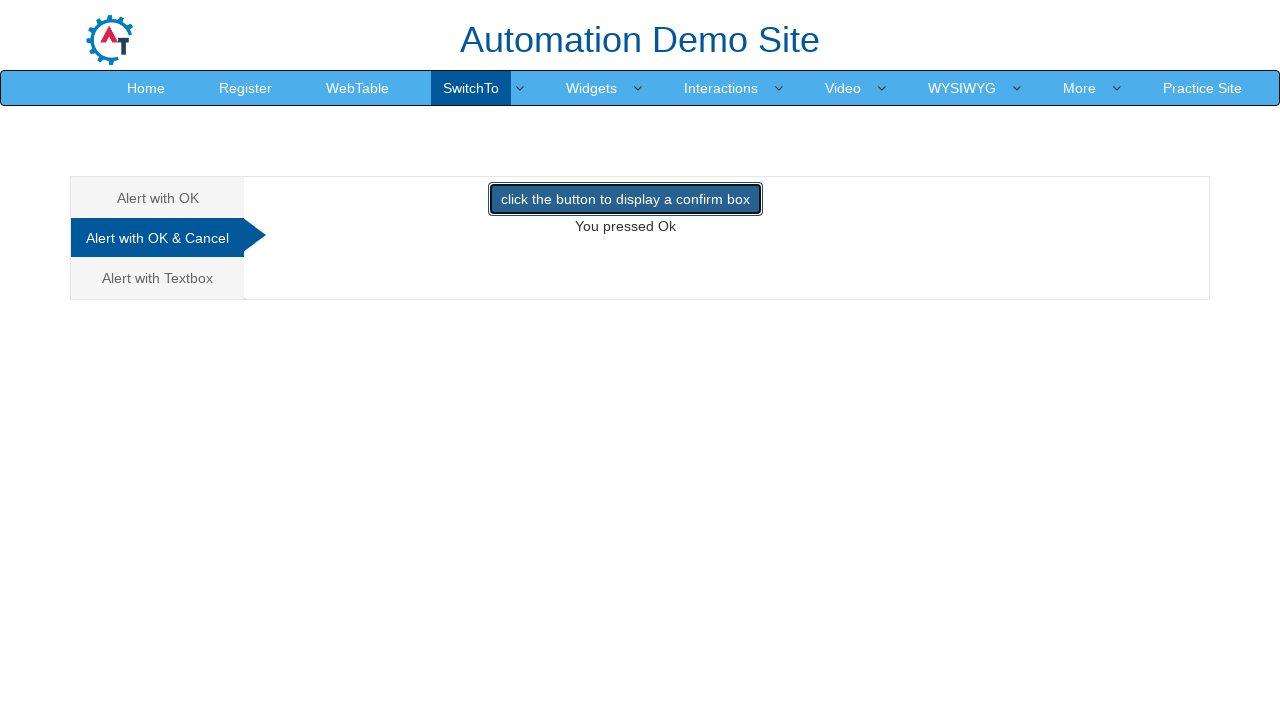

Waited for confirm dialog to be dismissed
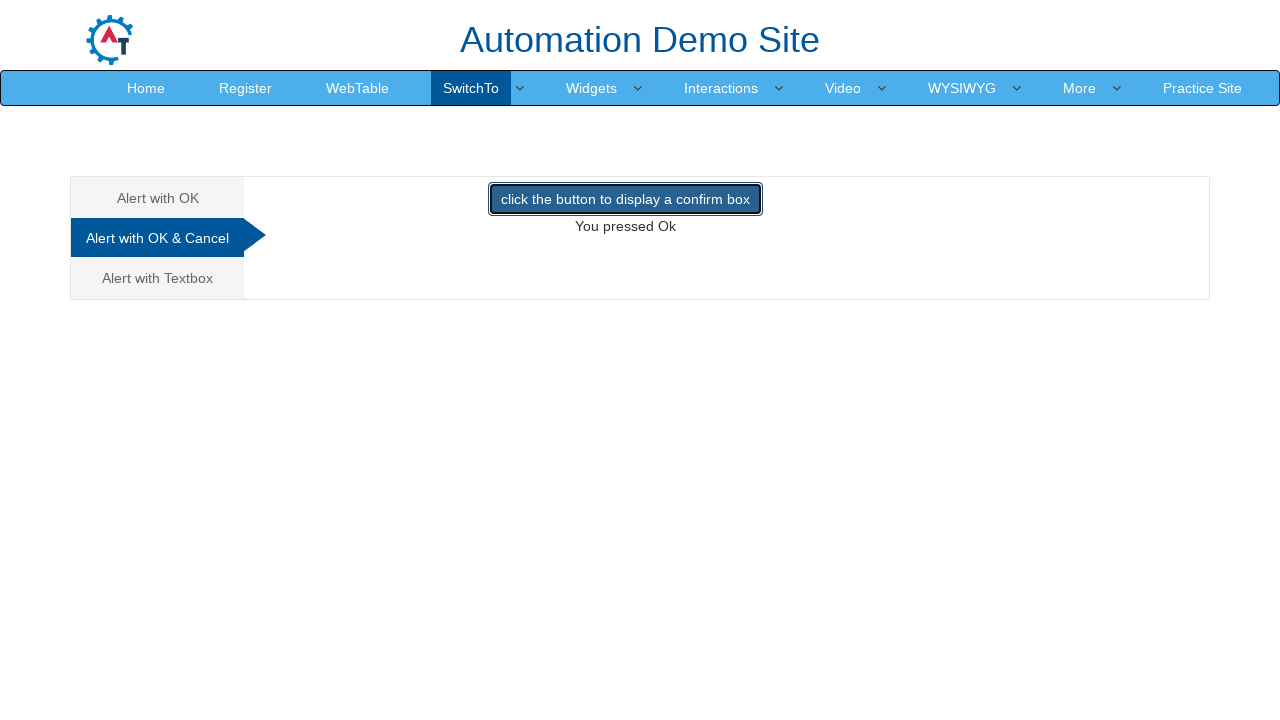

Clicked on the third tab (Alert with Textbox) at (158, 278) on (//a[@class='analystic'])[3]
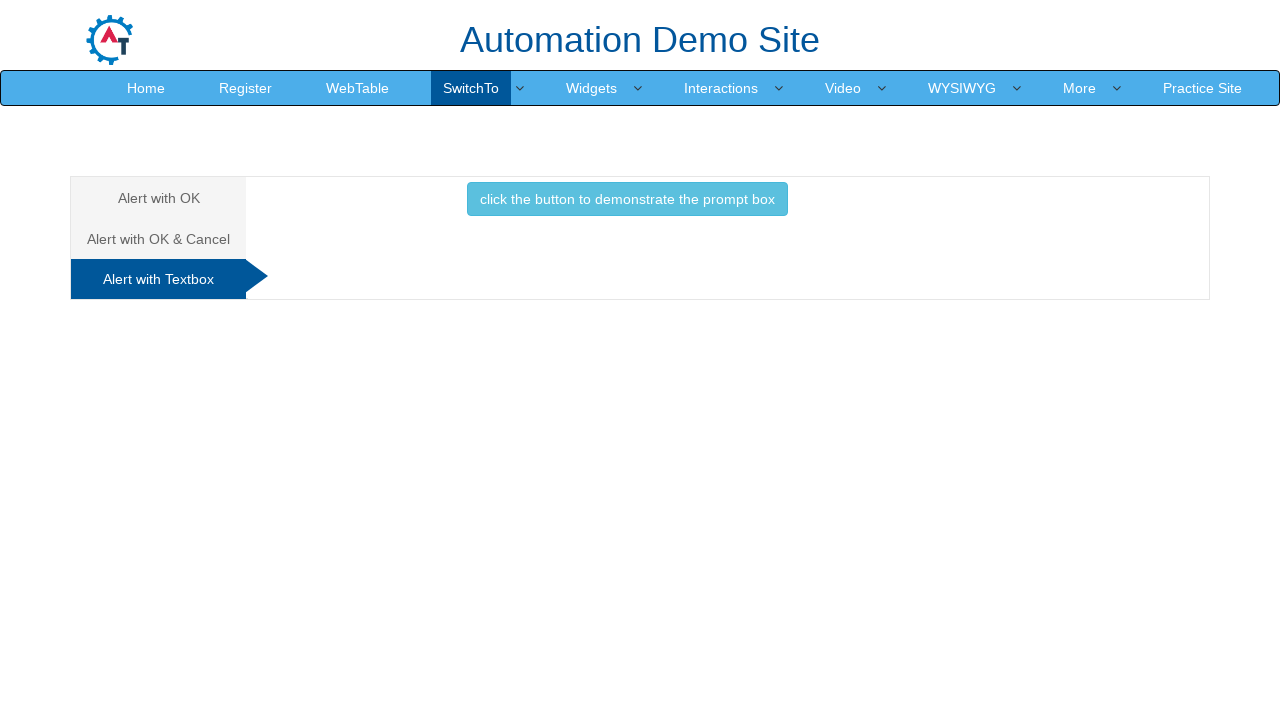

Set up dialog handler for prompt dialog with text 'Manikandan'
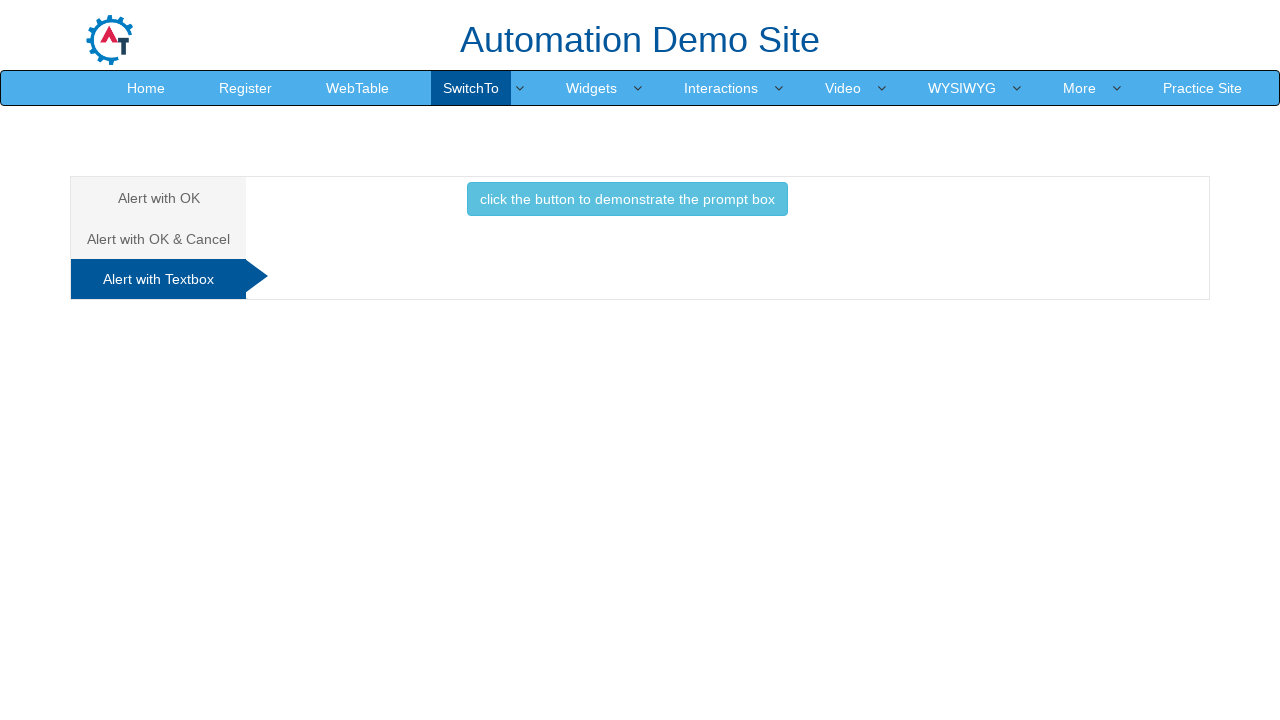

Clicked button to trigger prompt dialog at (627, 199) on button.btn.btn-info
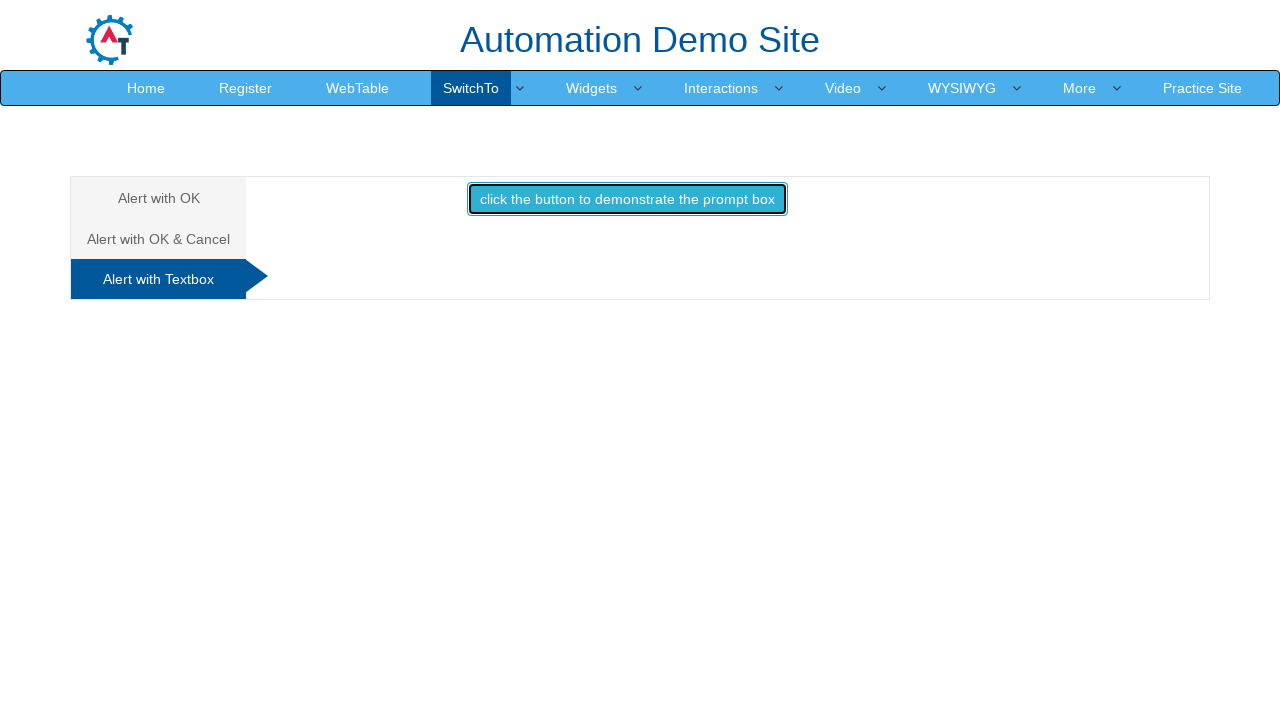

Waited for prompt dialog to be handled
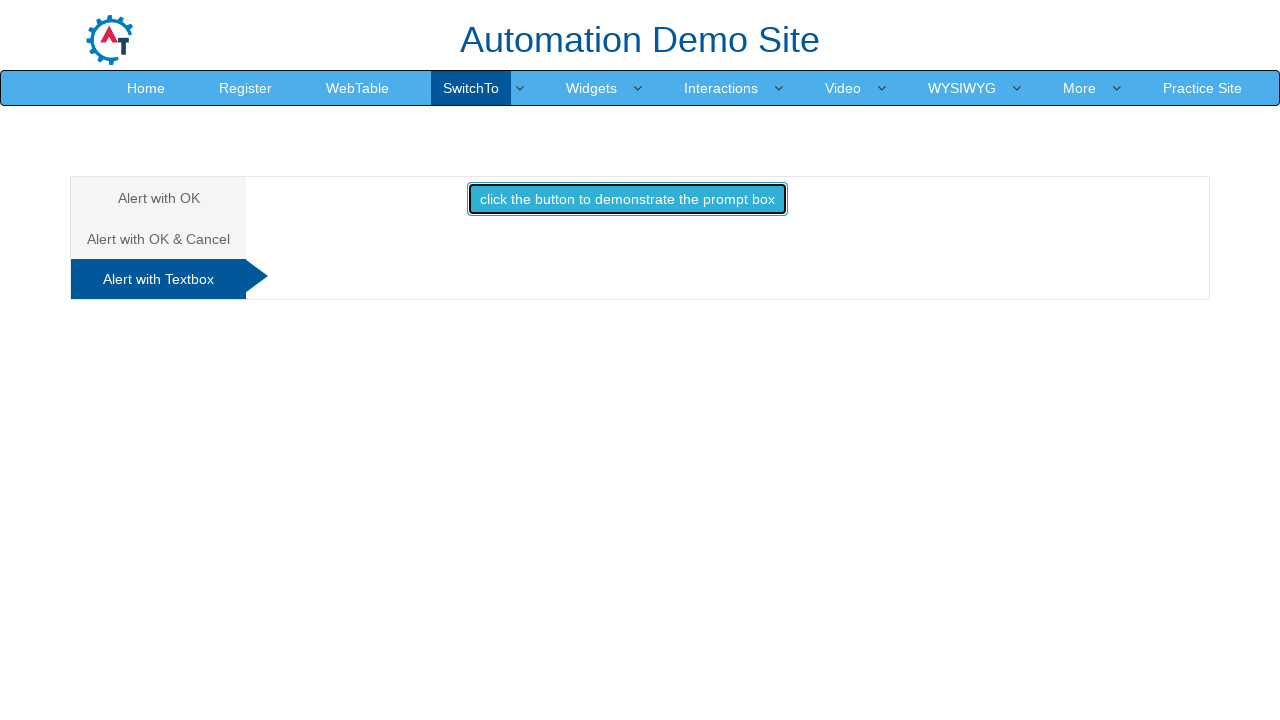

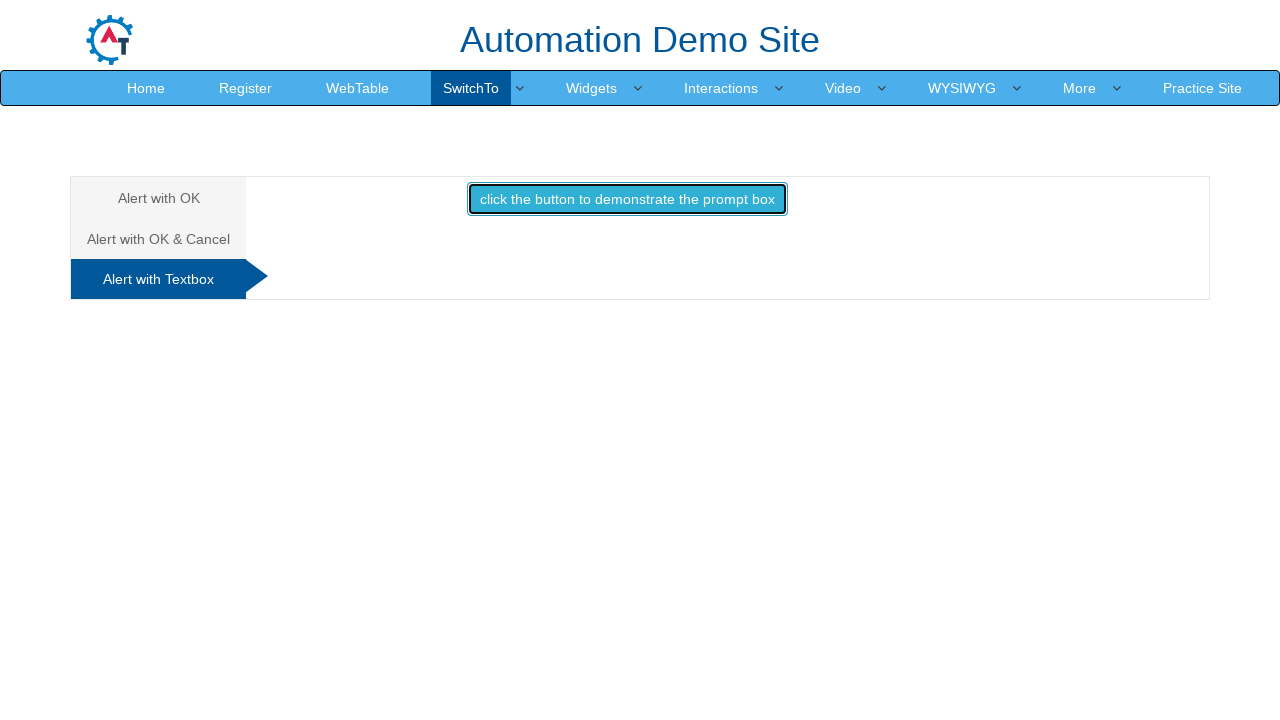